Tests double-click functionality by double-clicking on text within an iframe and verifying that the text color changes to red

Starting URL: https://www.w3schools.com/tags/tryit.asp?filename=tryhtml5_ev_ondblclick2

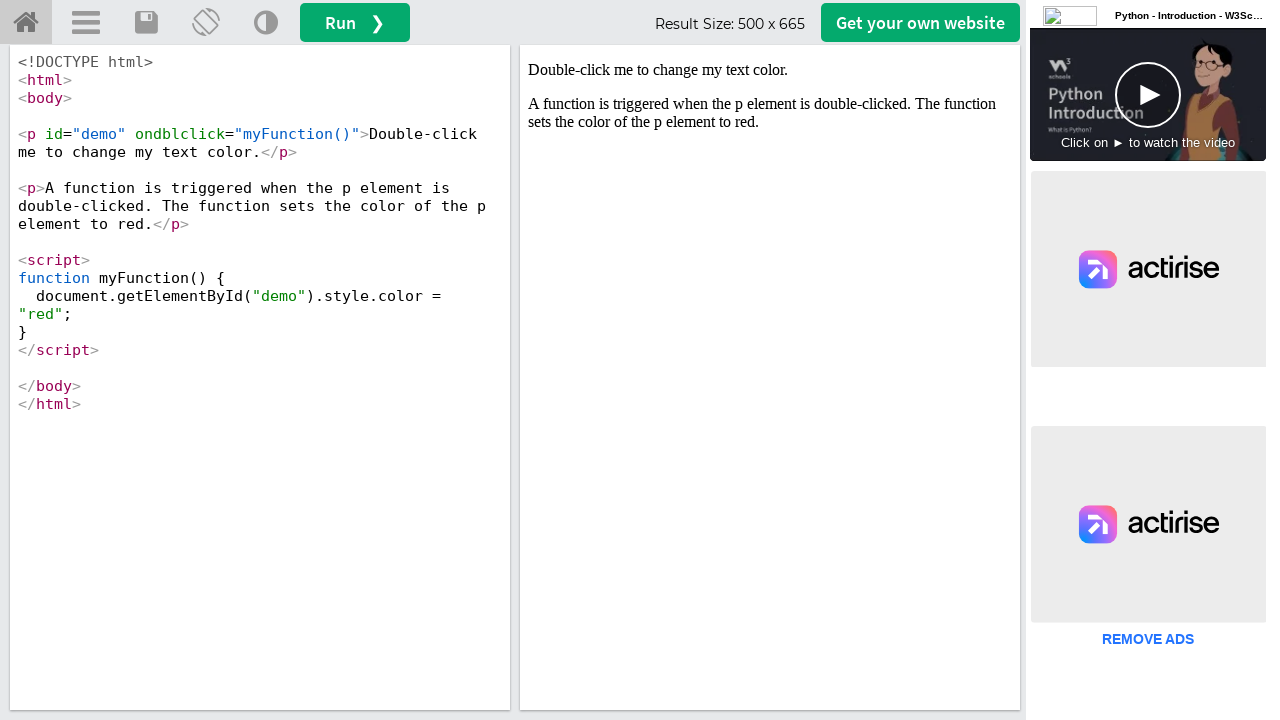

Switched to iframe with name 'iframeResult'
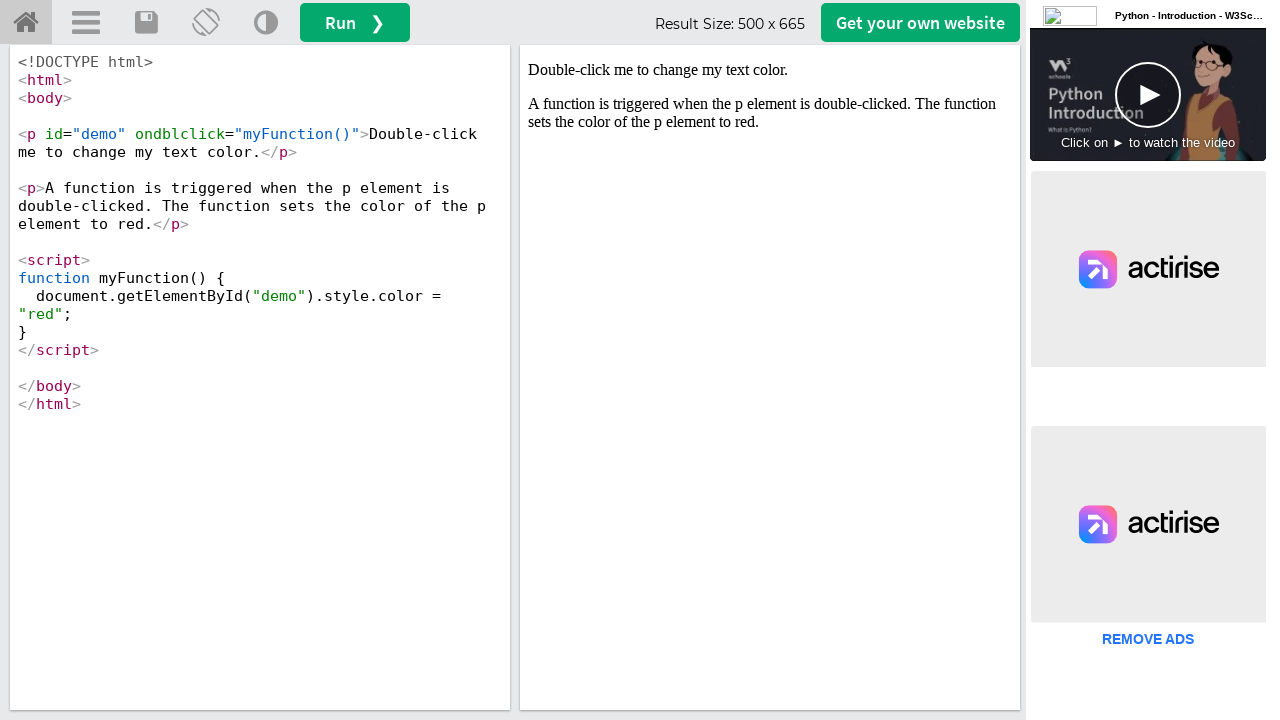

Double-clicked on the text element (p#demo) in iframe at (770, 70) on p#demo
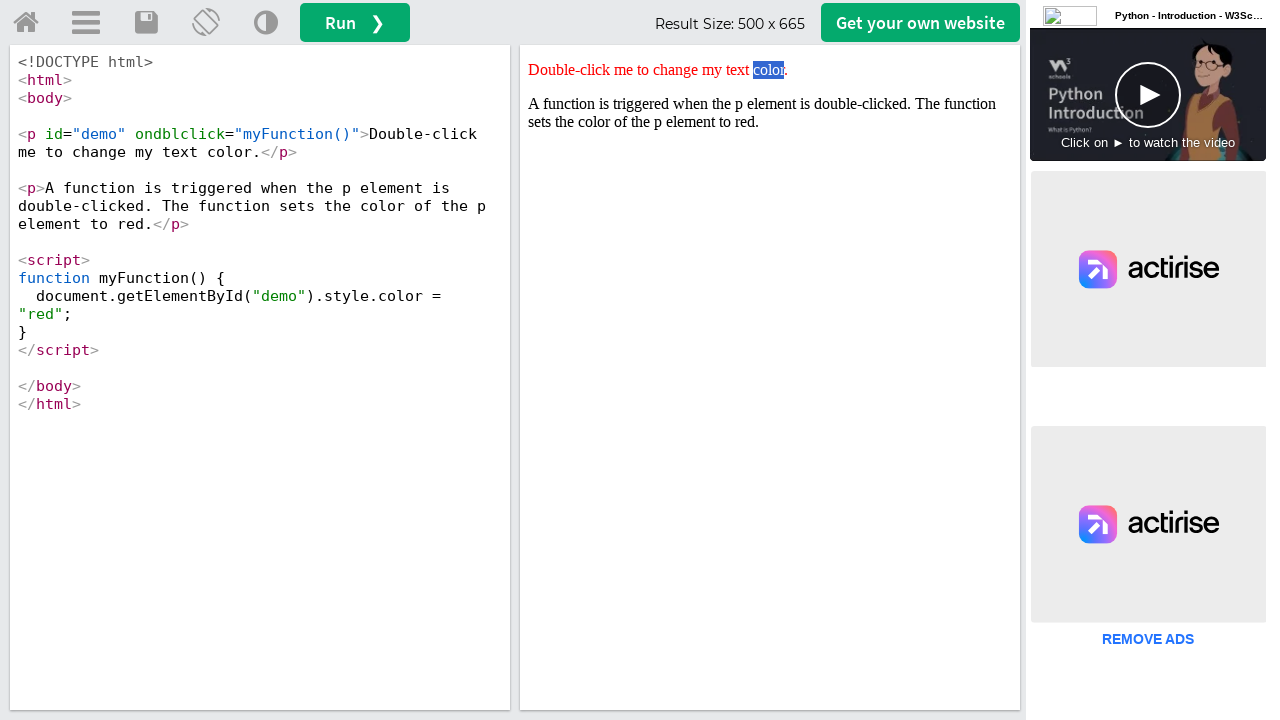

Located the text element (p#demo) to verify style change
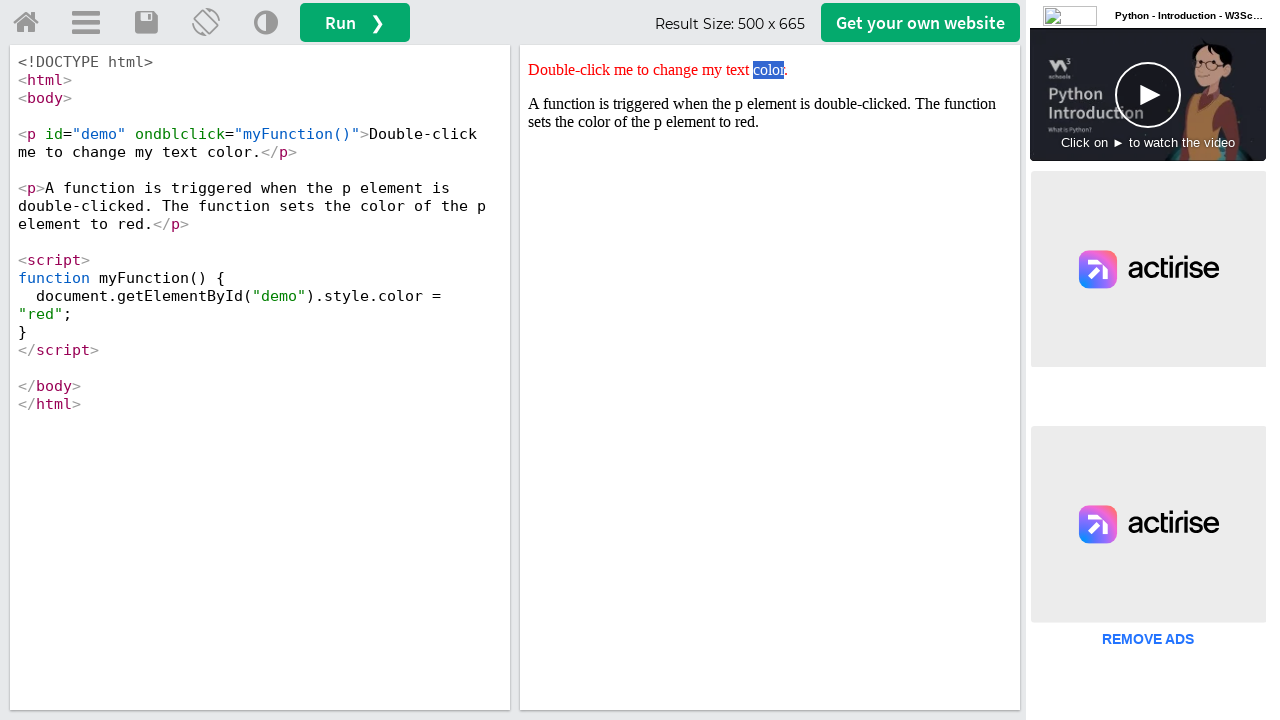

Retrieved style attribute: color: red;
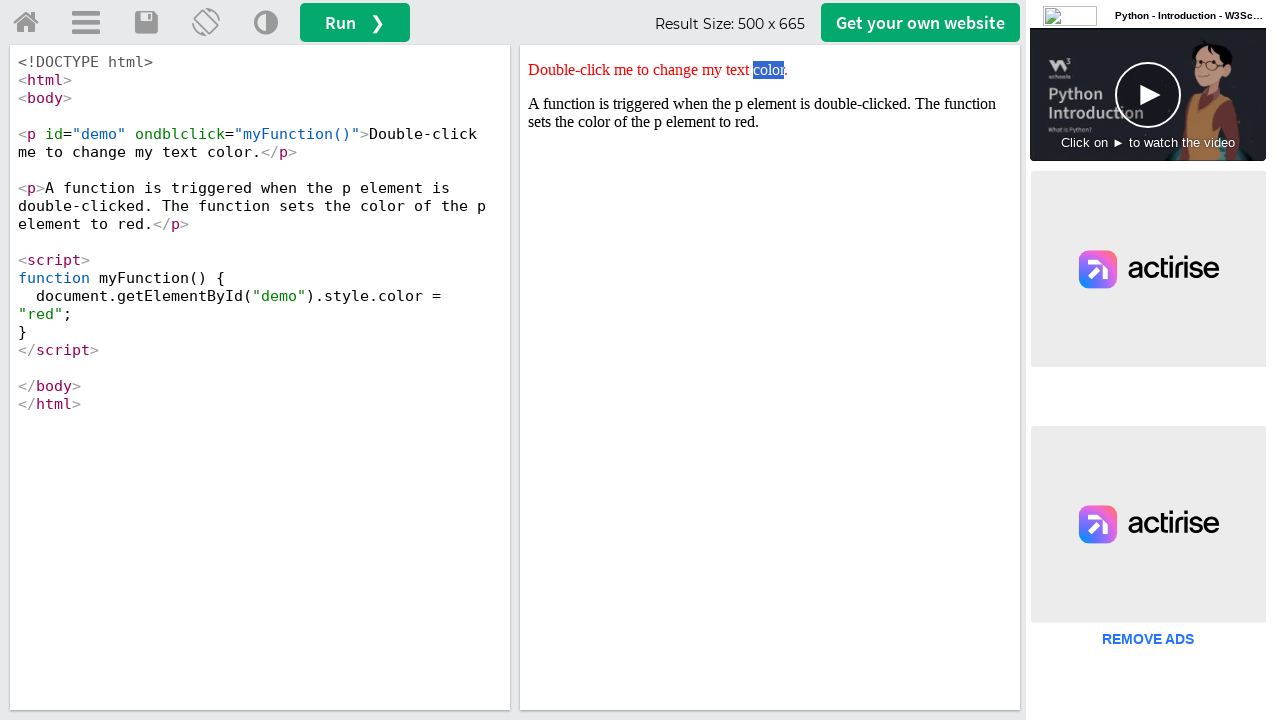

Verified that text color changed to red after double-click
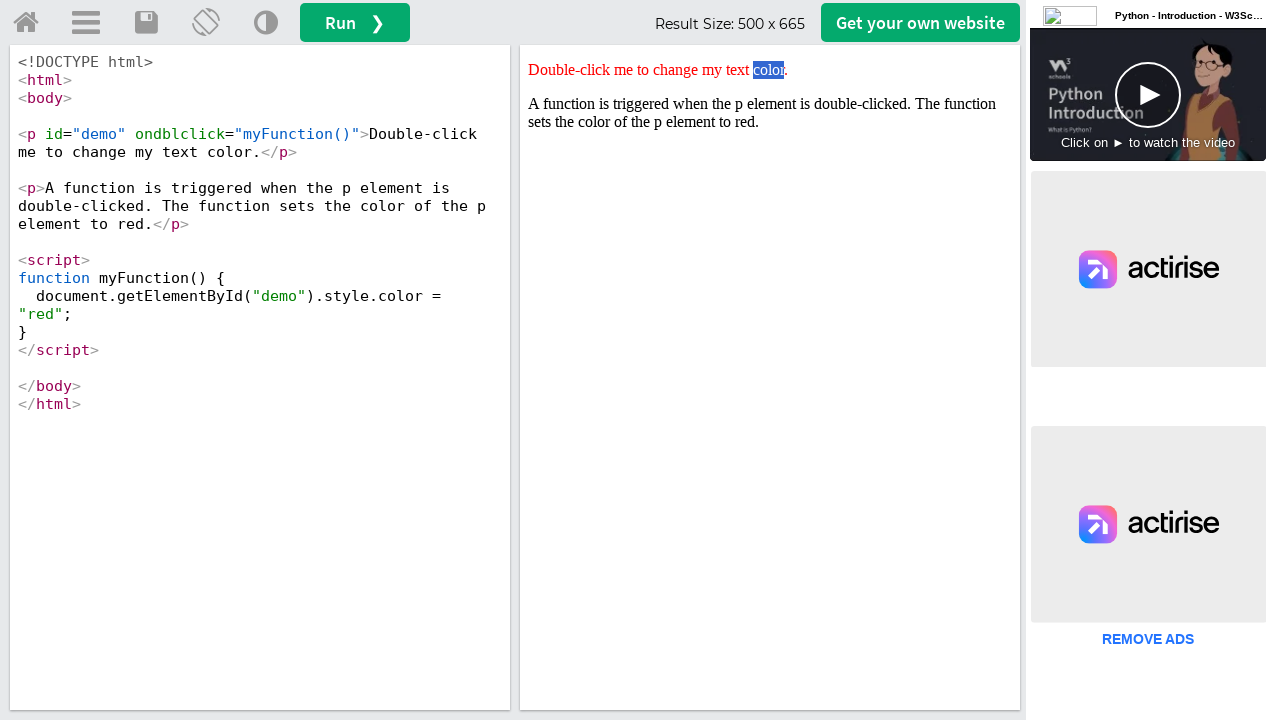

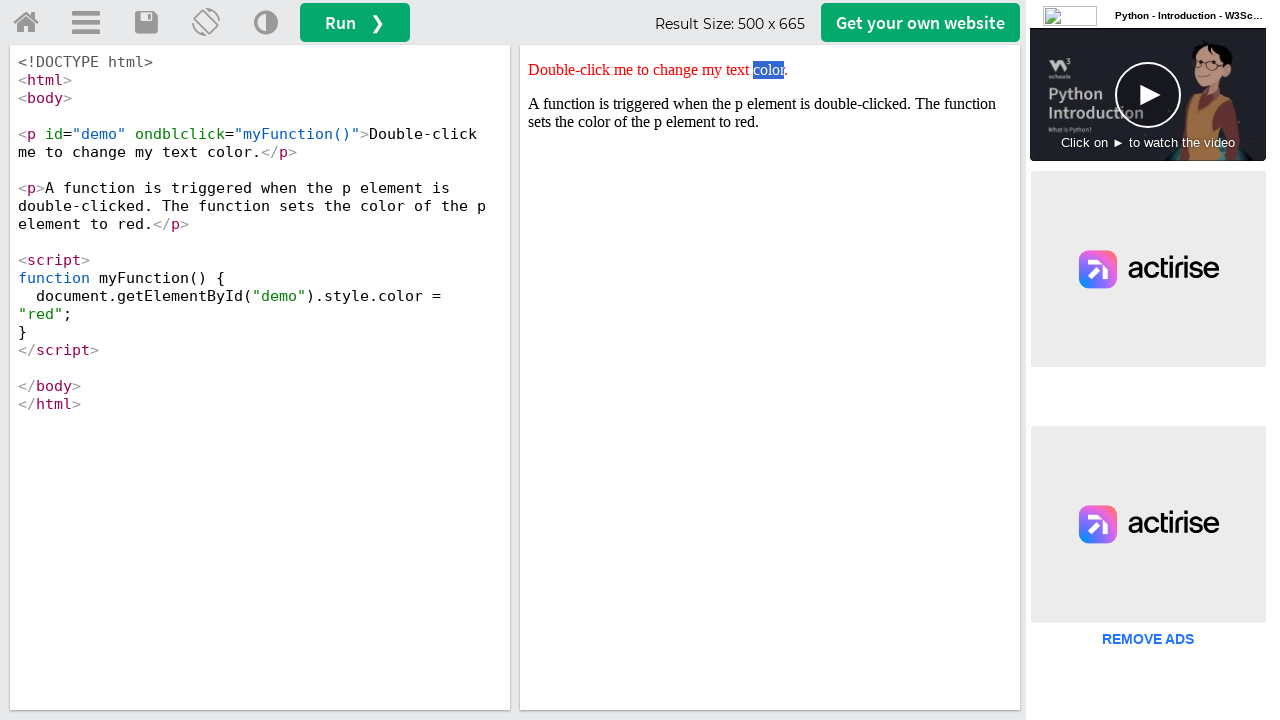